Tests the GreenCart vegetable search functionality by entering a vegetable name in the search box and verifying that matching results are displayed.

Starting URL: https://rahulshettyacademy.com/seleniumPractise/#/

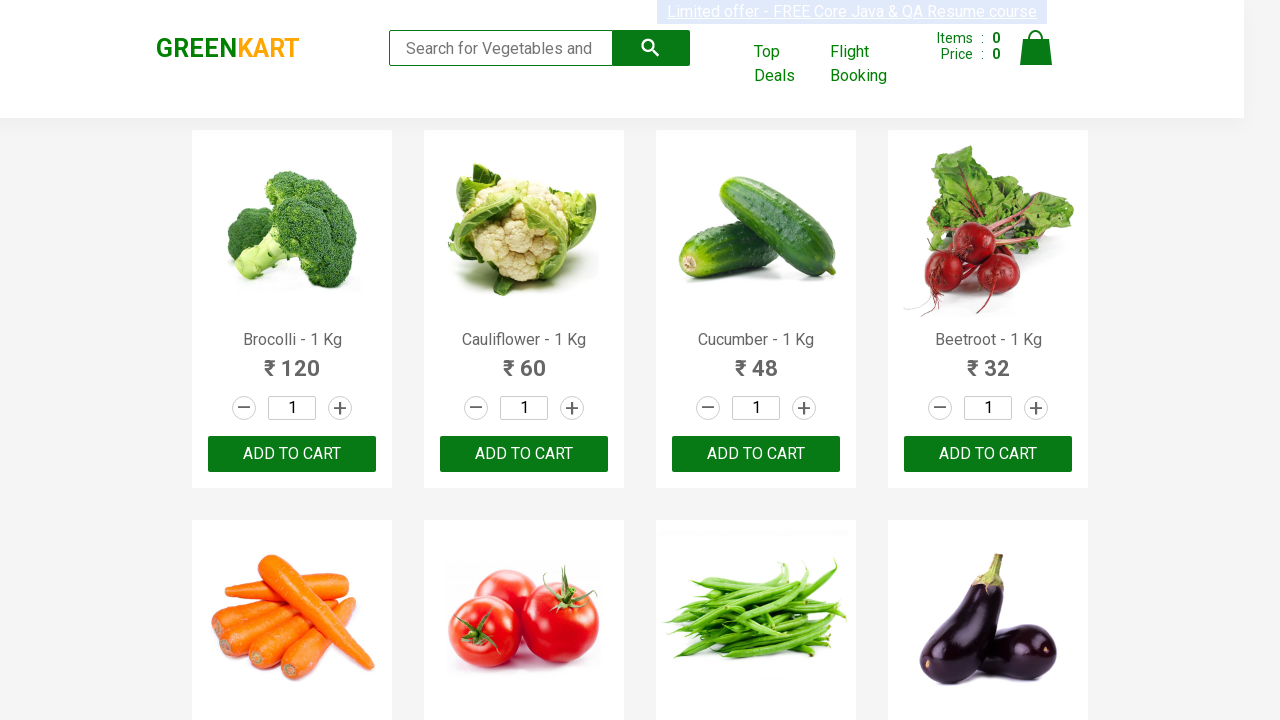

Filled search box with 'Tomato' on input[type='search']
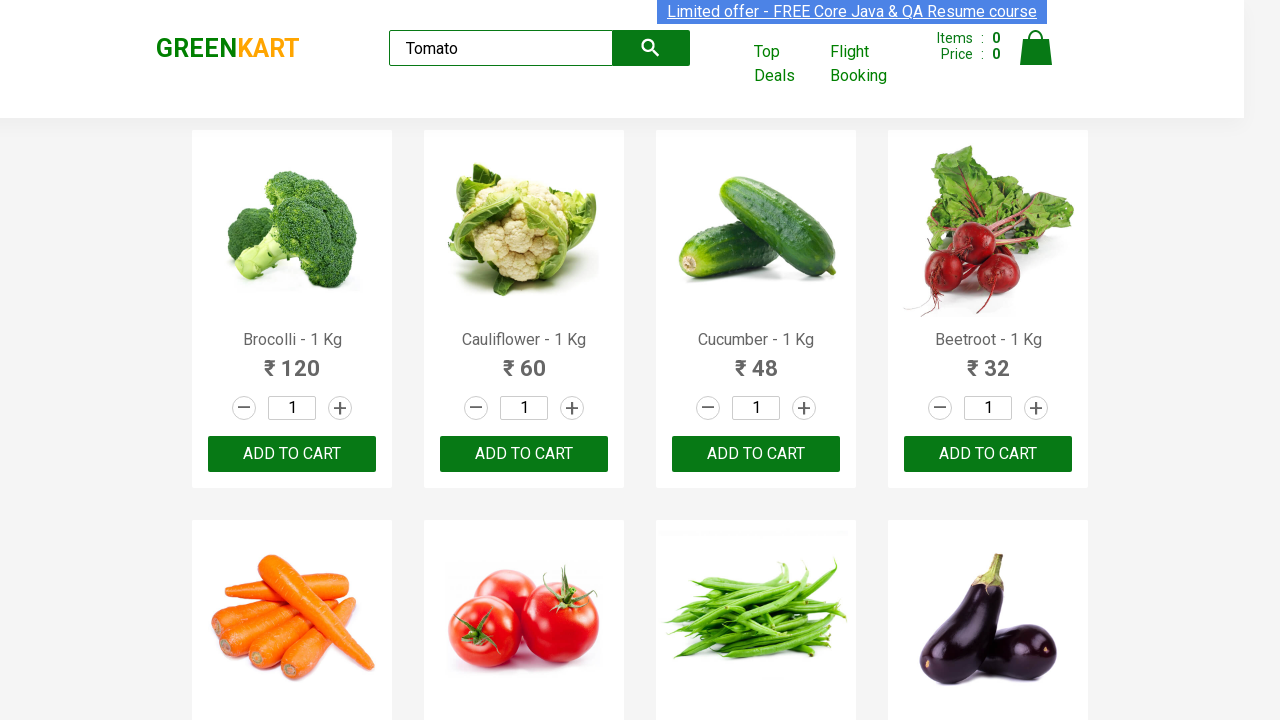

Waited 2 seconds for search results to load
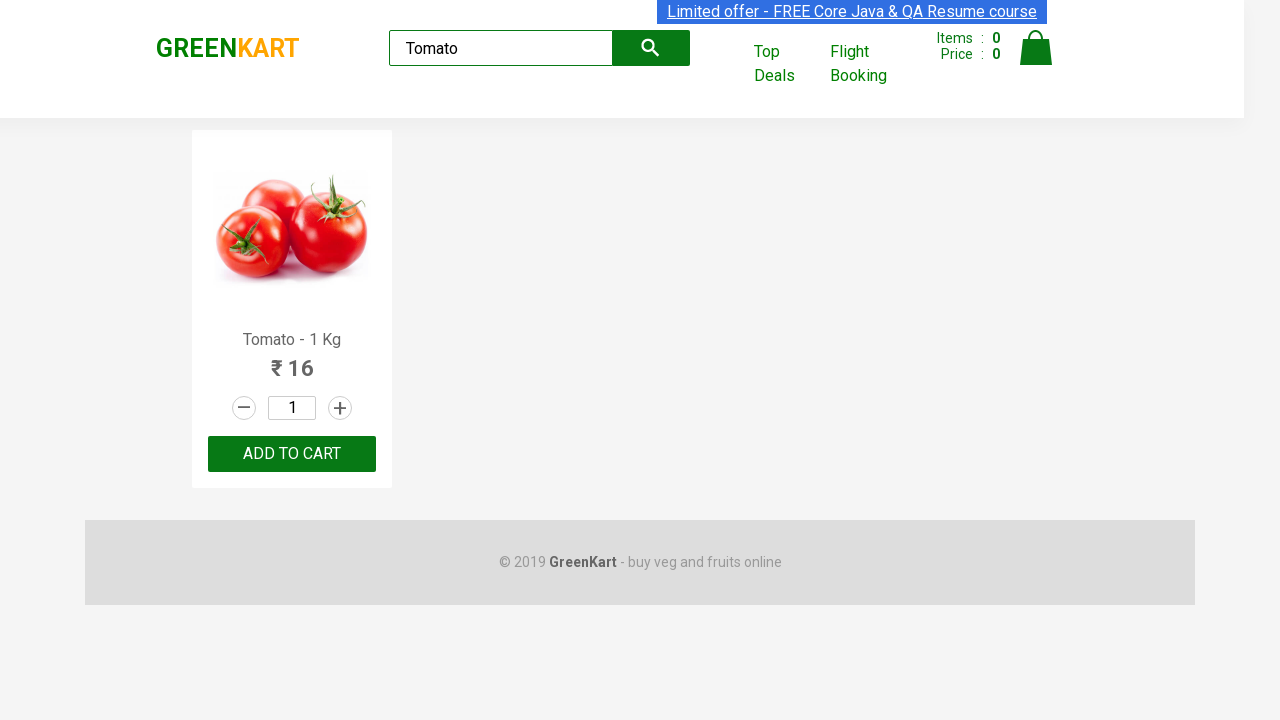

Verified product name elements loaded
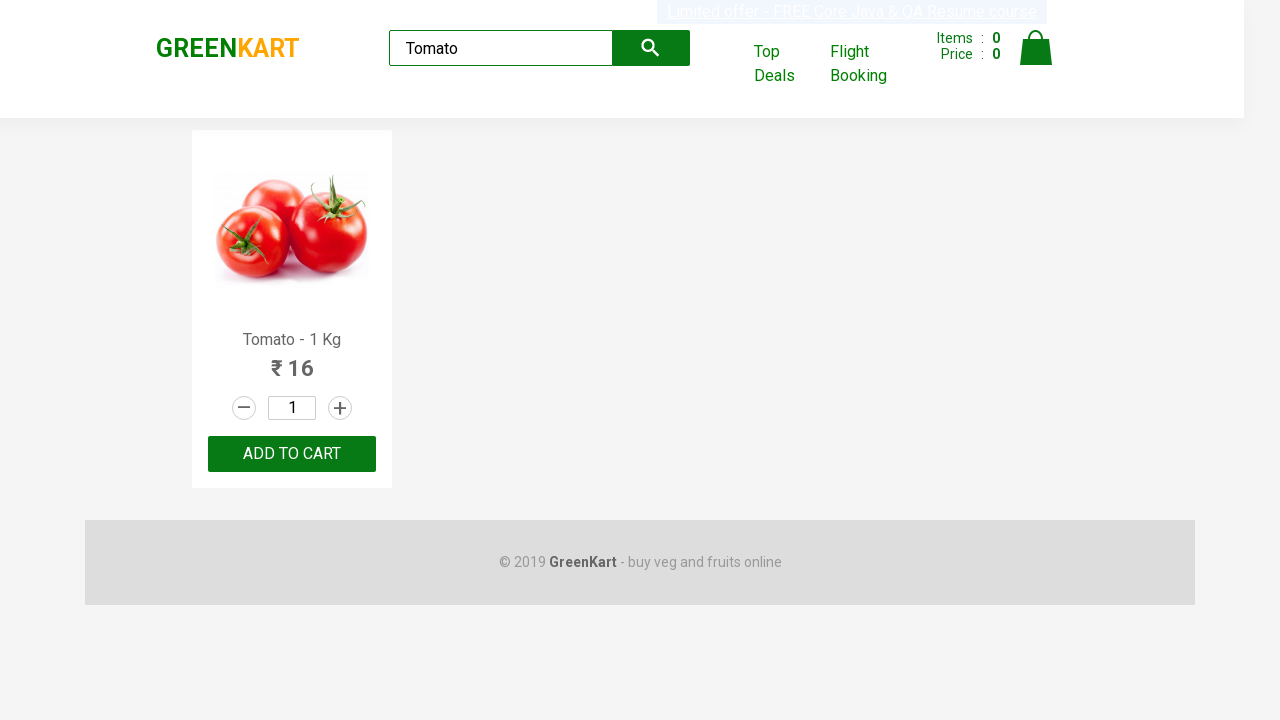

Retrieved first product name from search results
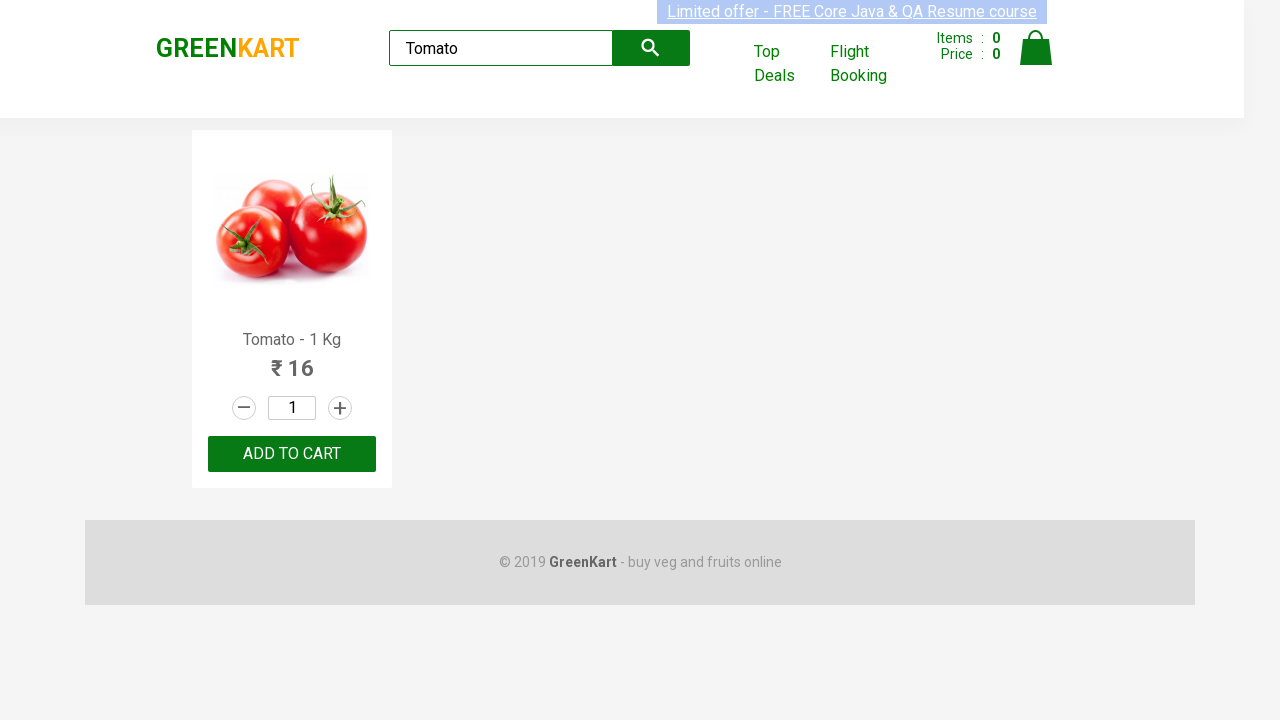

Verified product name contains 'Tomato': Tomato - 1 Kg
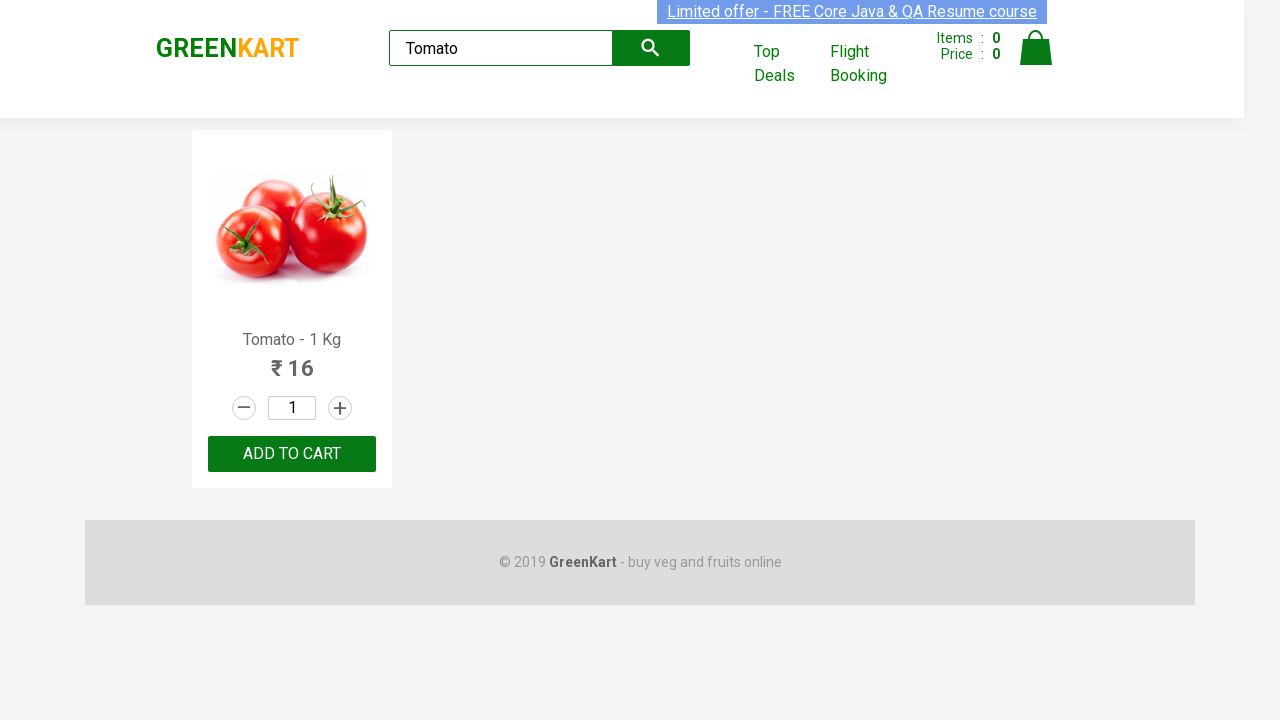

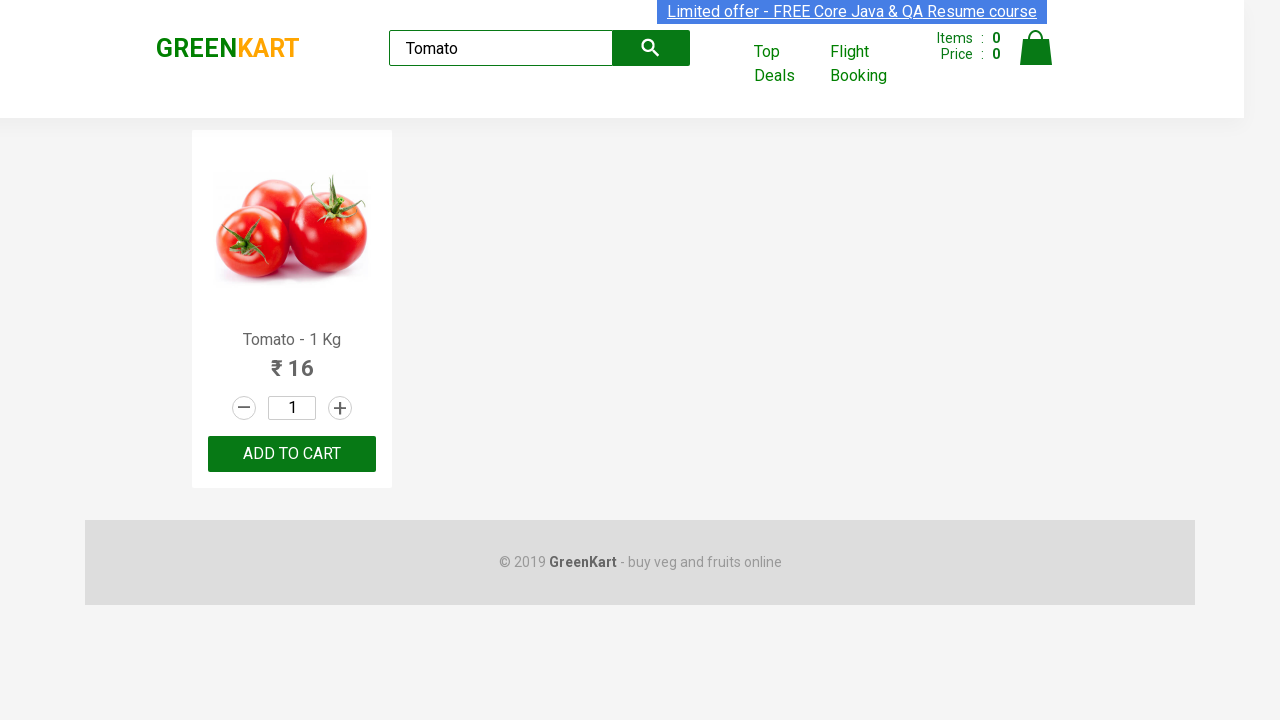